Tests the Contact Us form submission by navigating to the contact page, filling in name, email, and enquiry fields, submitting the form, and verifying the success message

Starting URL: https://naveenautomationlabs.com/opencart/index.php?route=common/home

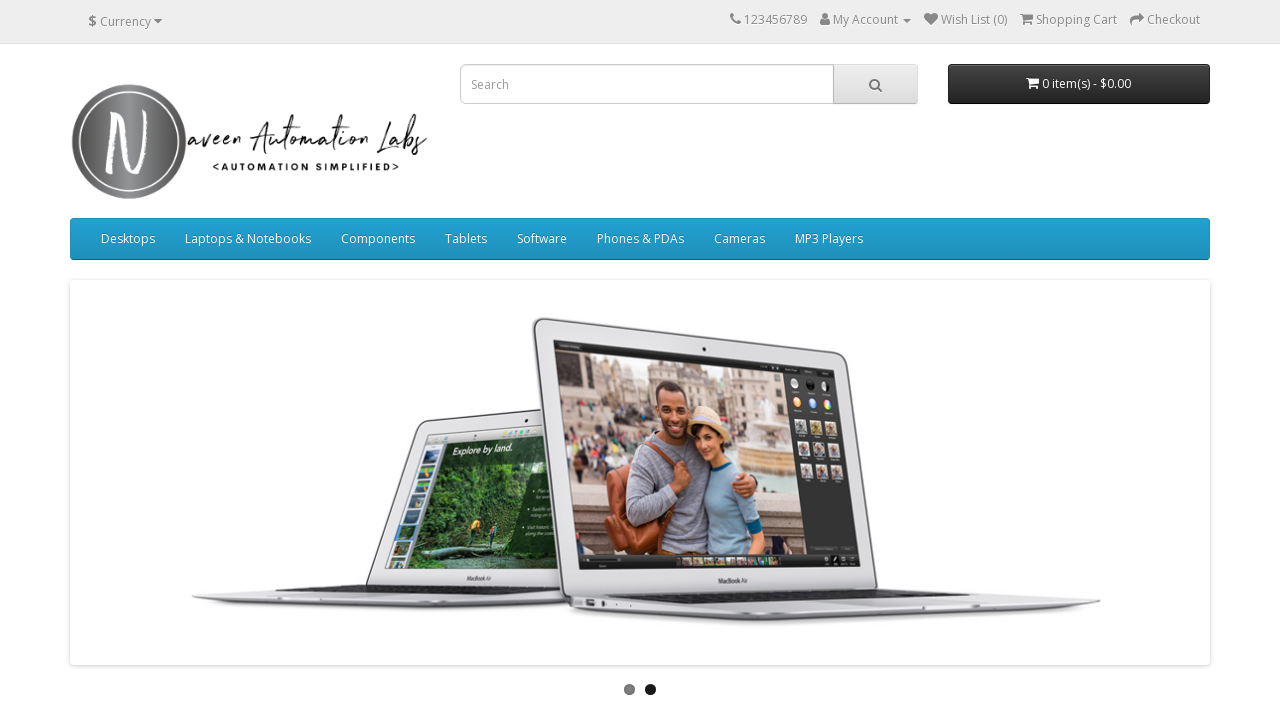

Clicked on Contact Us link at (394, 549) on xpath=//a[text()='Contact Us']
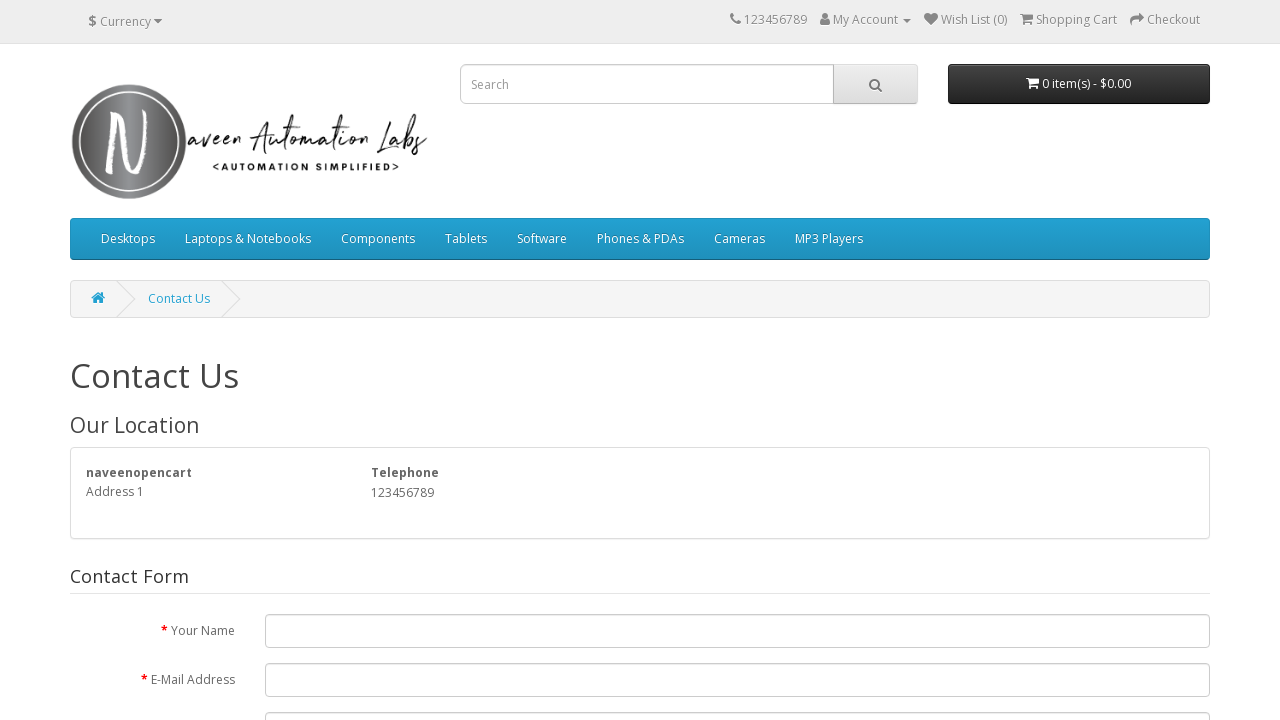

Filled in name field with 'Tony' on #input-name
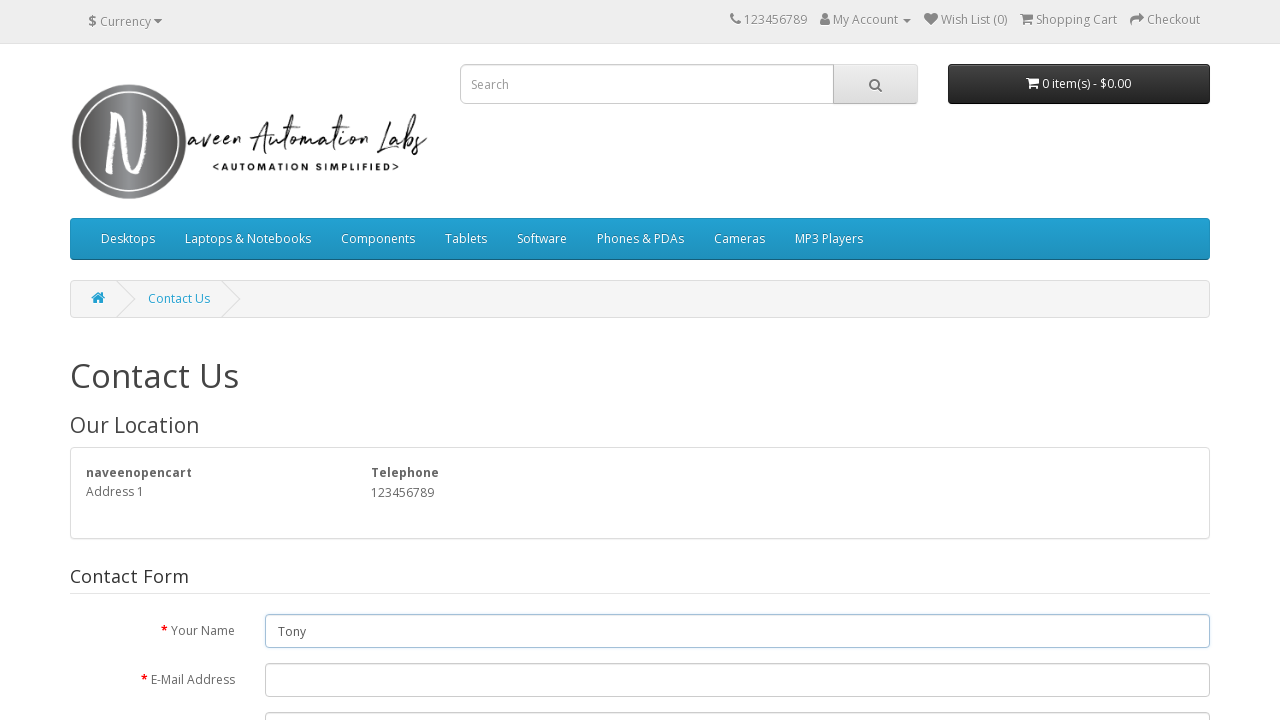

Filled in email field with 'tony@email.com' on #input-email
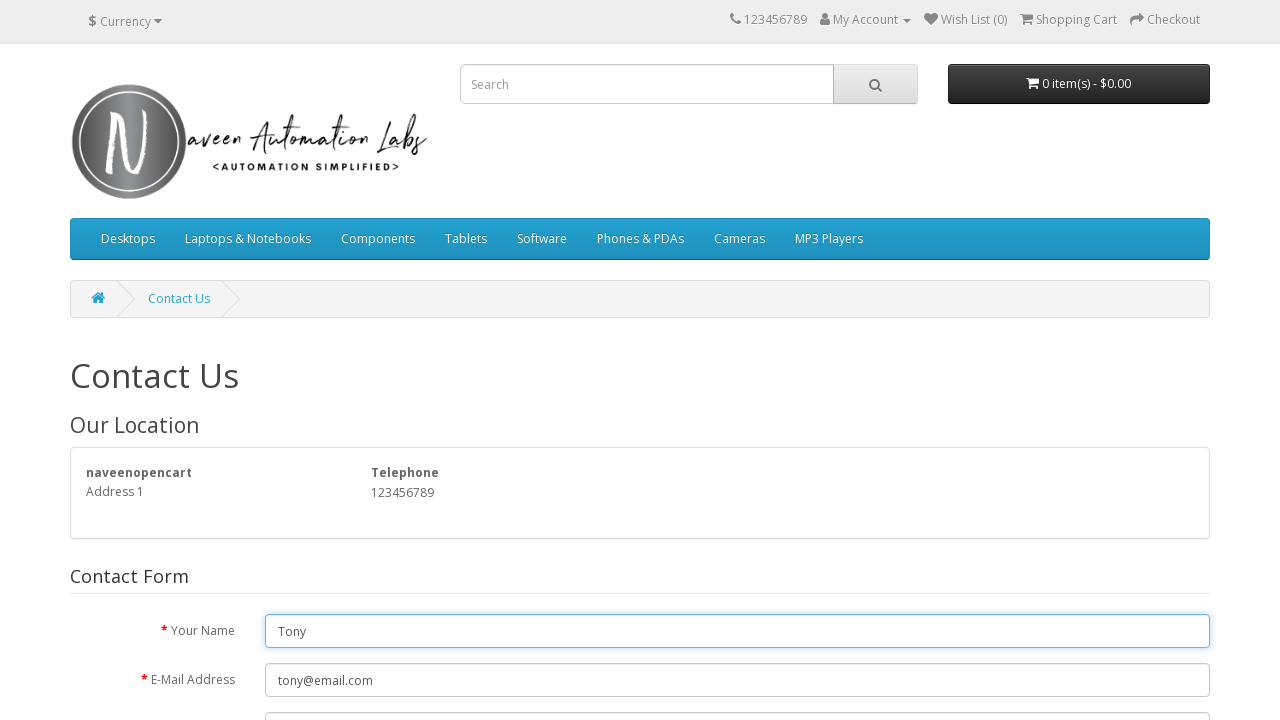

Filled in enquiry field with 'return policy enquiry request' on #input-enquiry
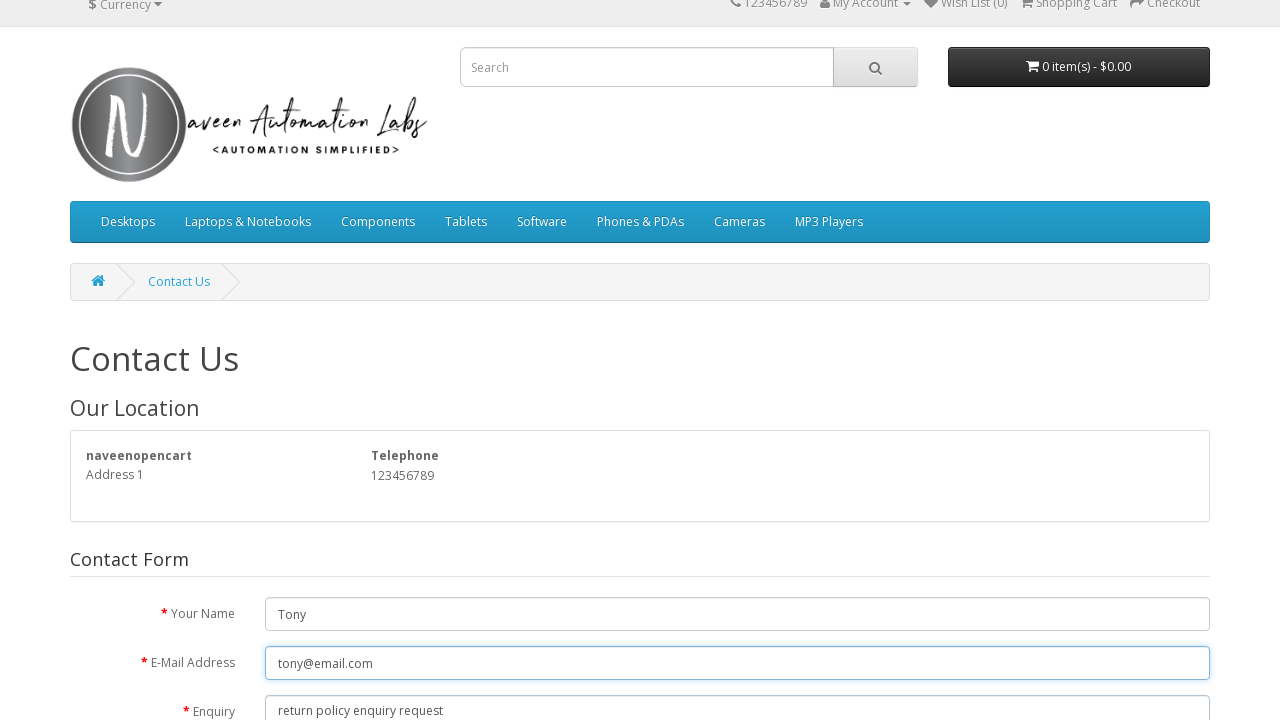

Clicked submit button to send contact form at (1178, 427) on input[type='submit']
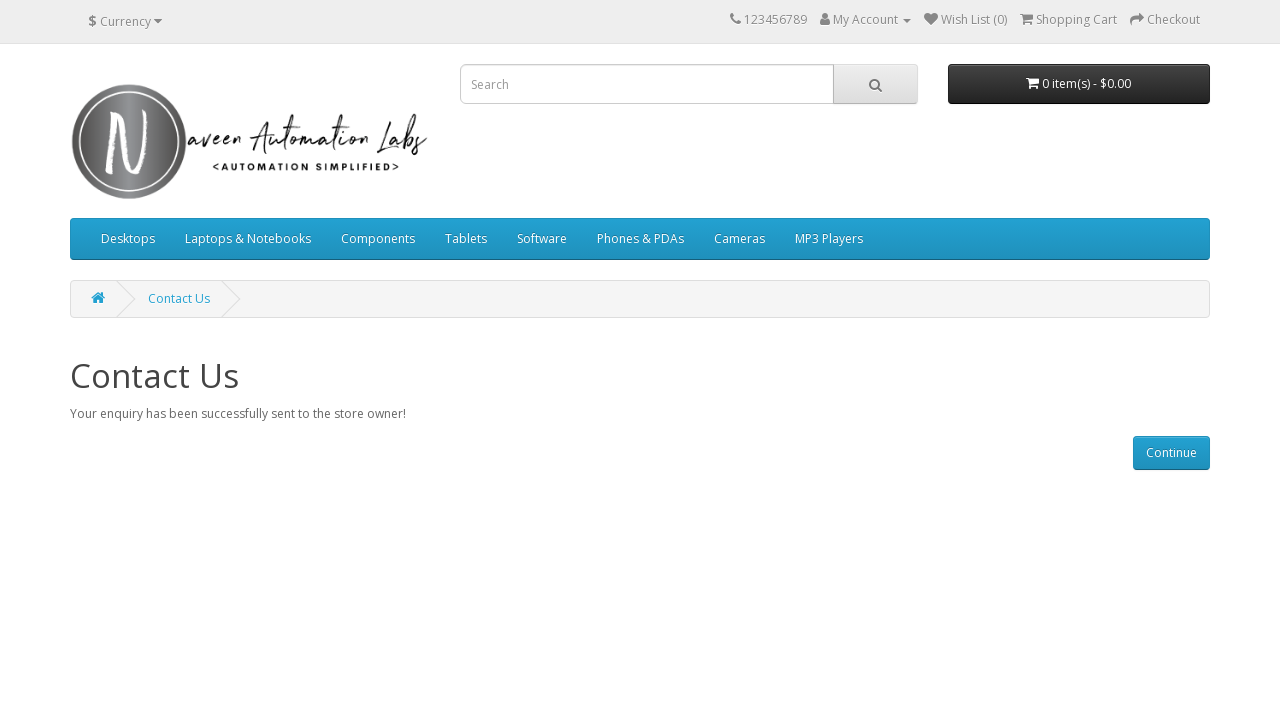

Success message banner appeared confirming enquiry was sent
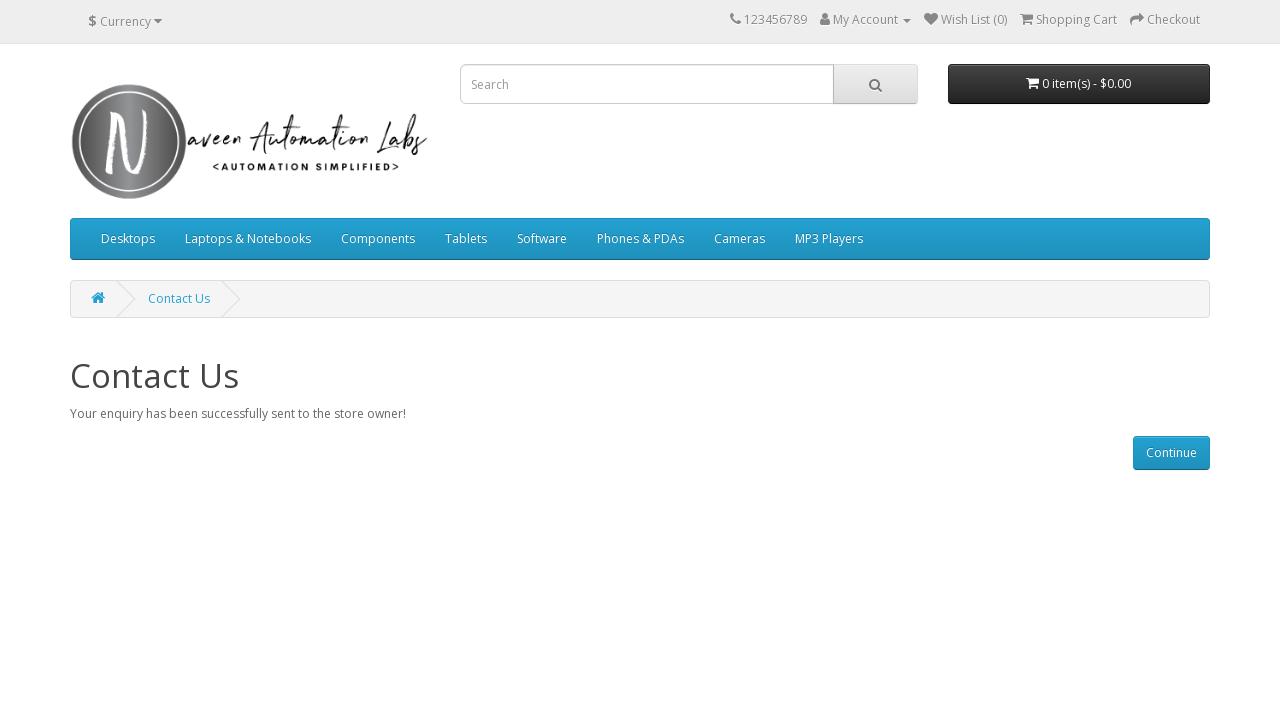

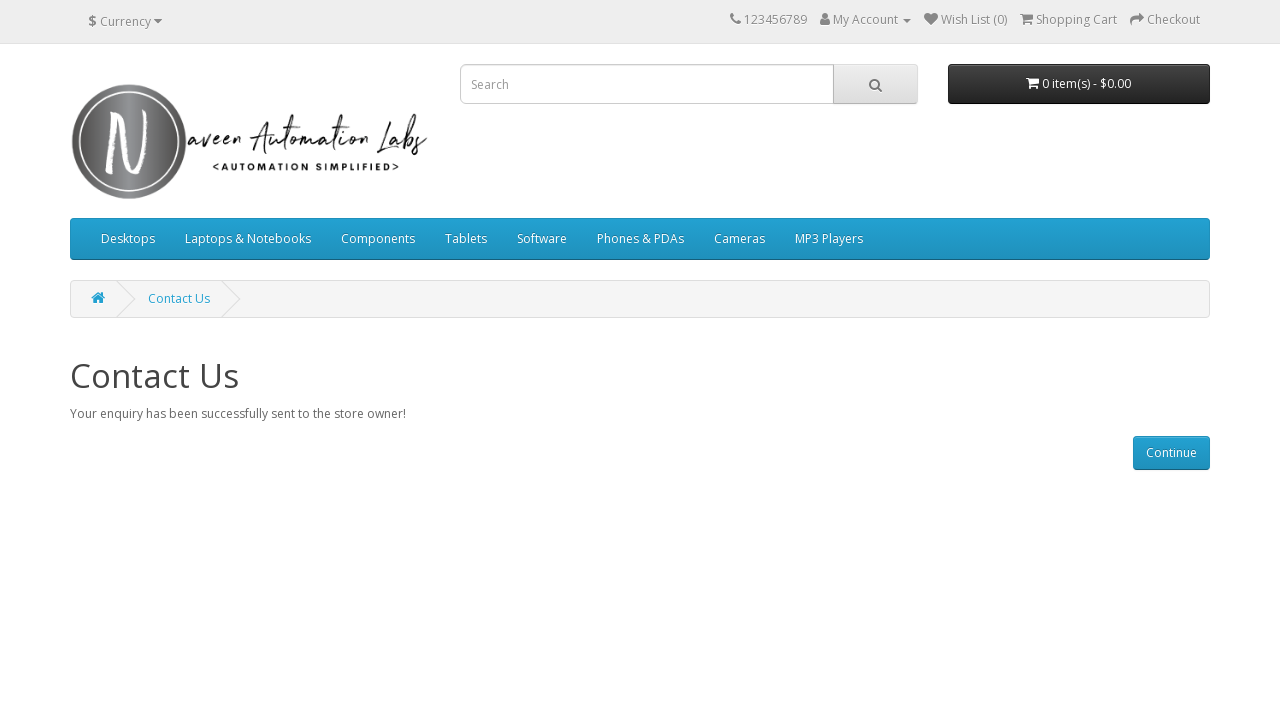